Tests the Automation Exercise website by verifying the number of links on the homepage, navigating to the Products page, and checking if the special offer element is displayed

Starting URL: https://www.automationexercise.com

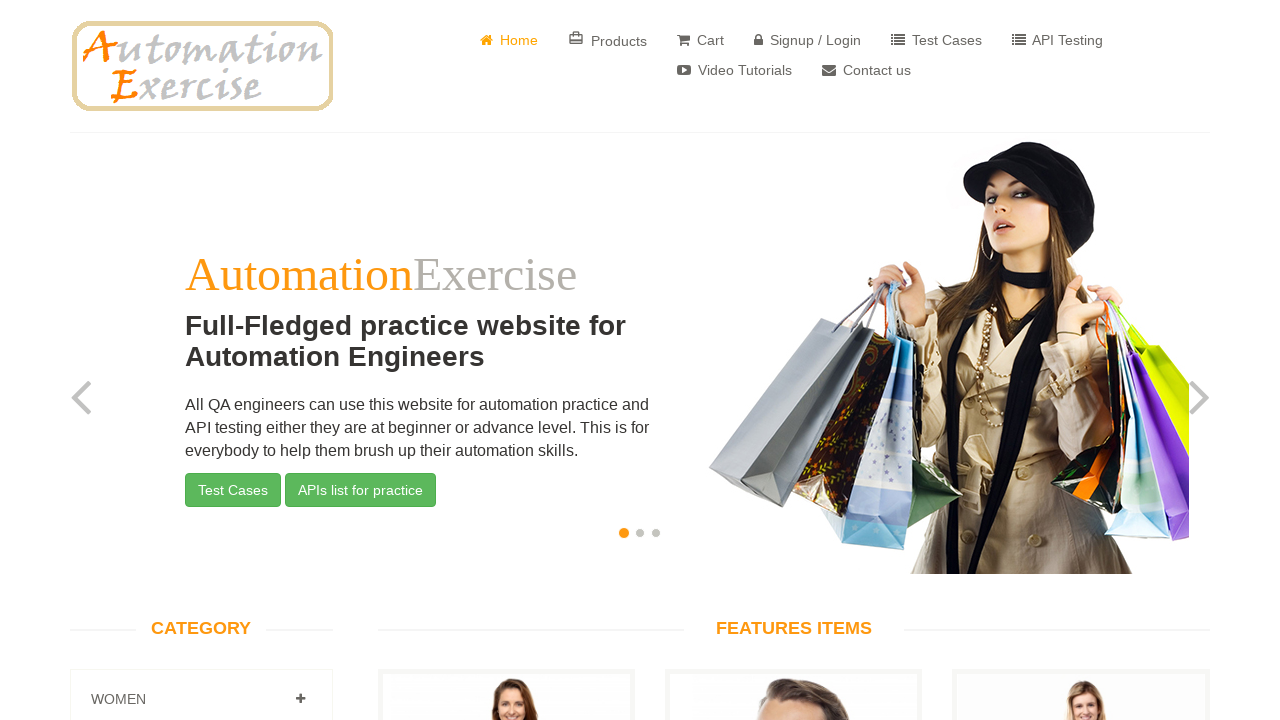

Retrieved all links on the homepage
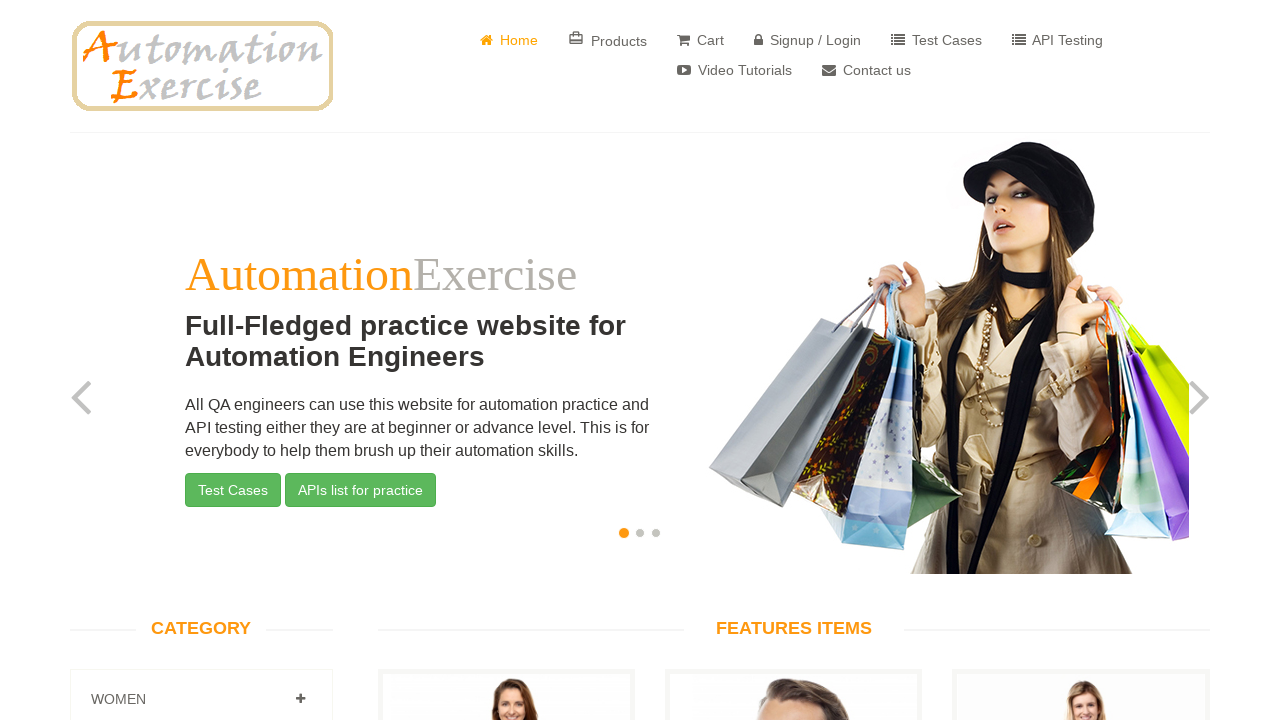

Clicked on Products link to navigate to Products page at (608, 40) on a:has-text('Products')
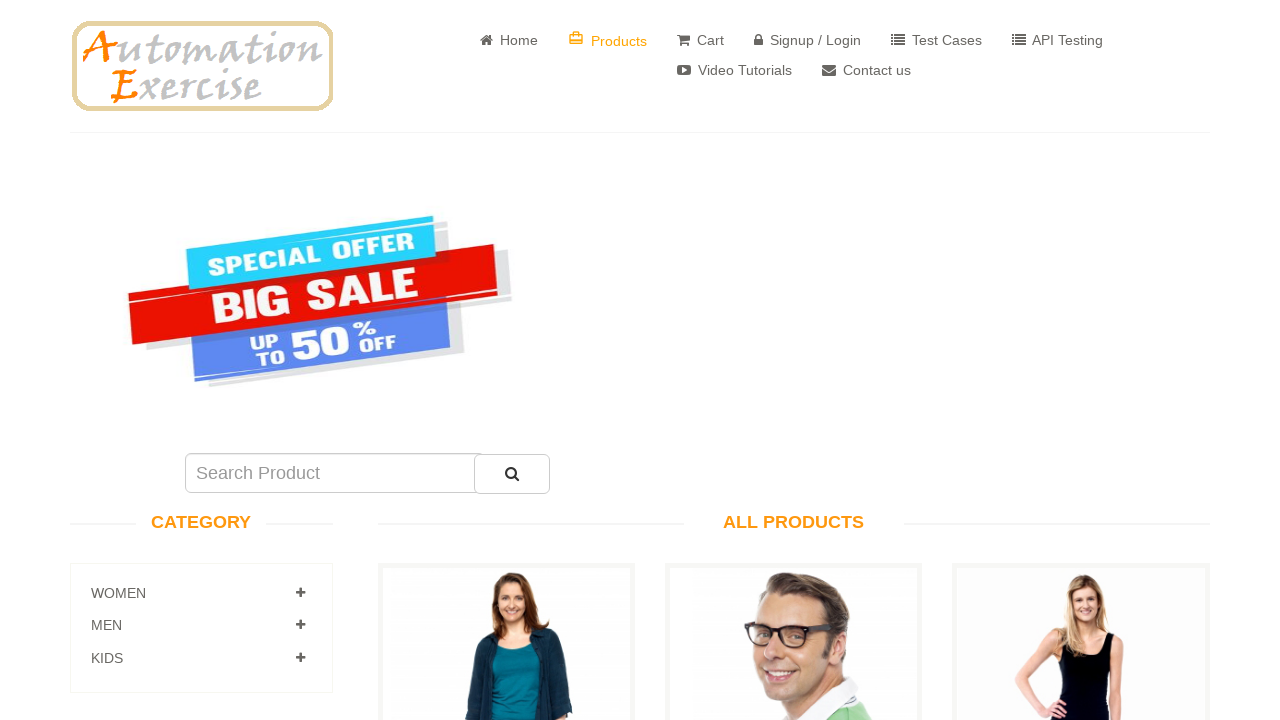

Located special offer element on Products page
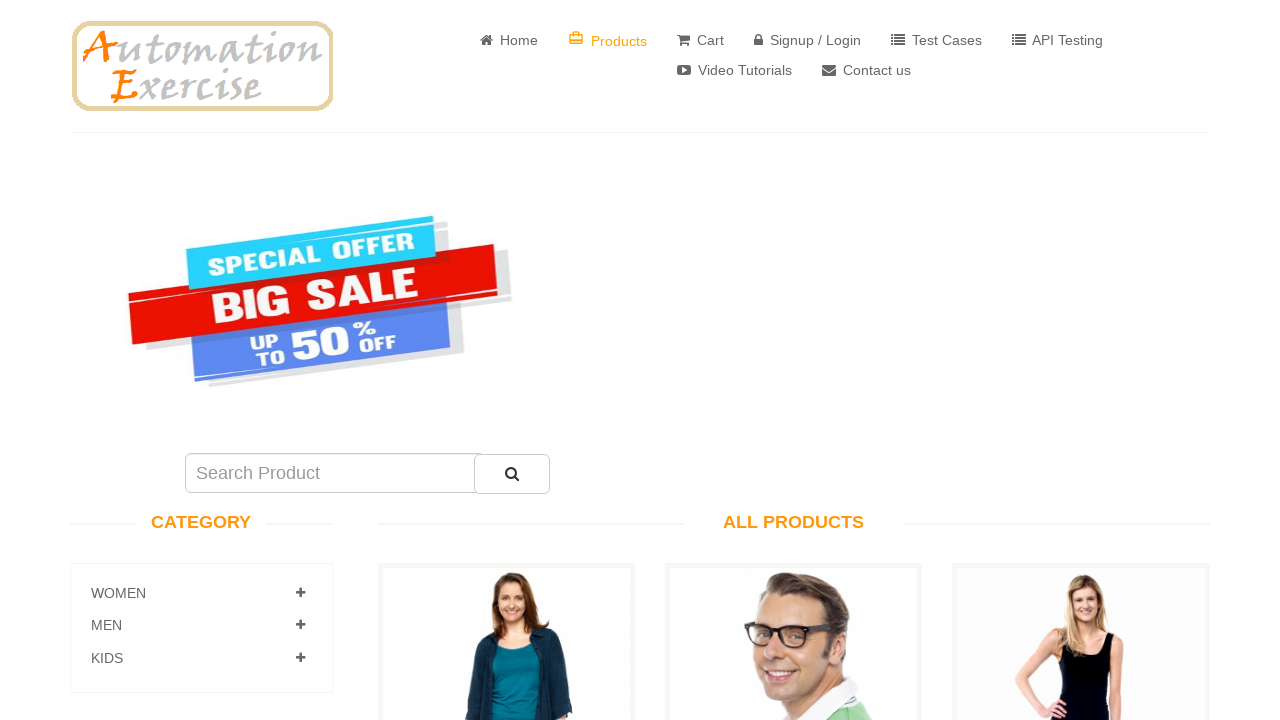

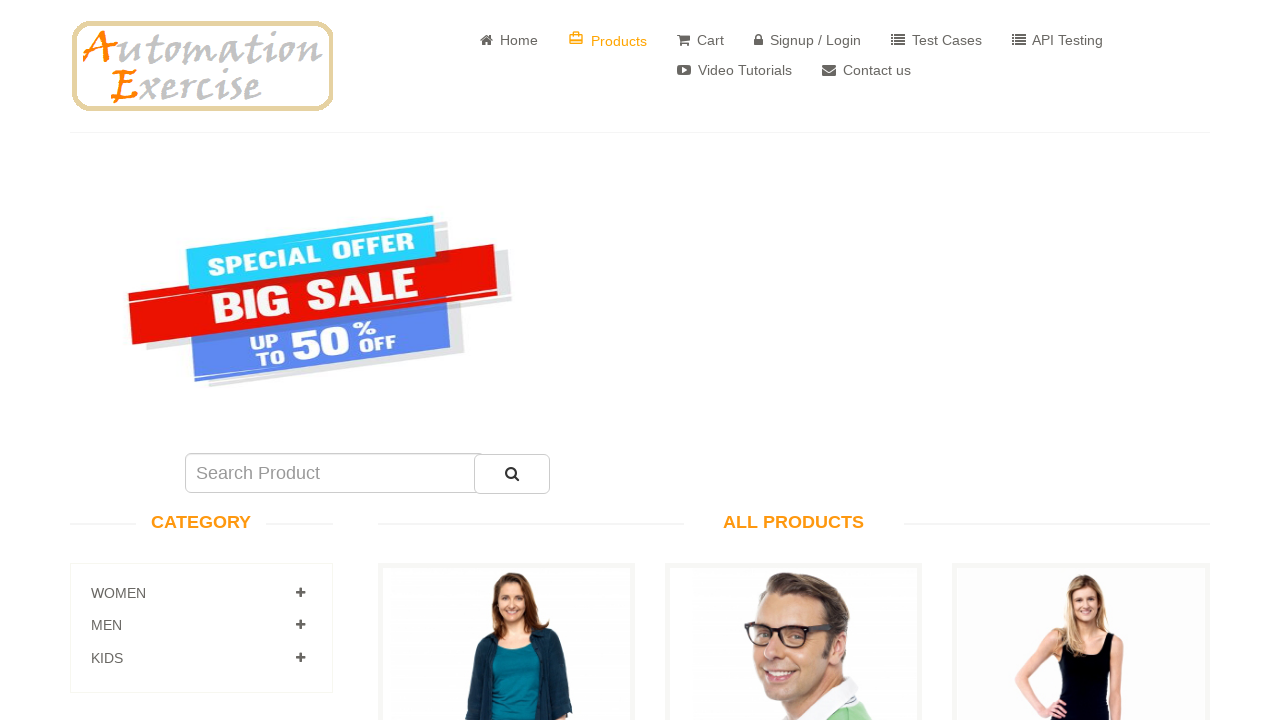